Tests the notification message page by navigating to it and verifying that a notification message element is present and contains expected content. The test includes retry logic to handle intermittent notification variations.

Starting URL: http://the-internet.herokuapp.com/notification_message

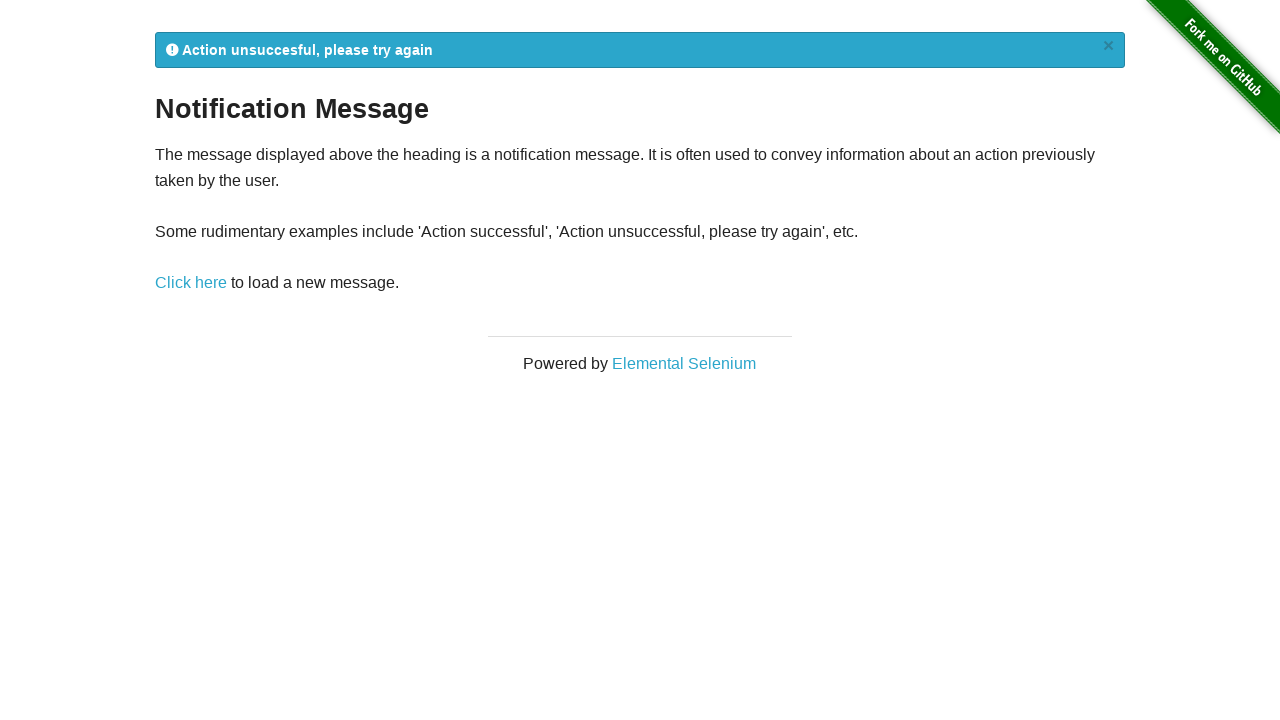

Waited for notification message element (#flash) to be visible
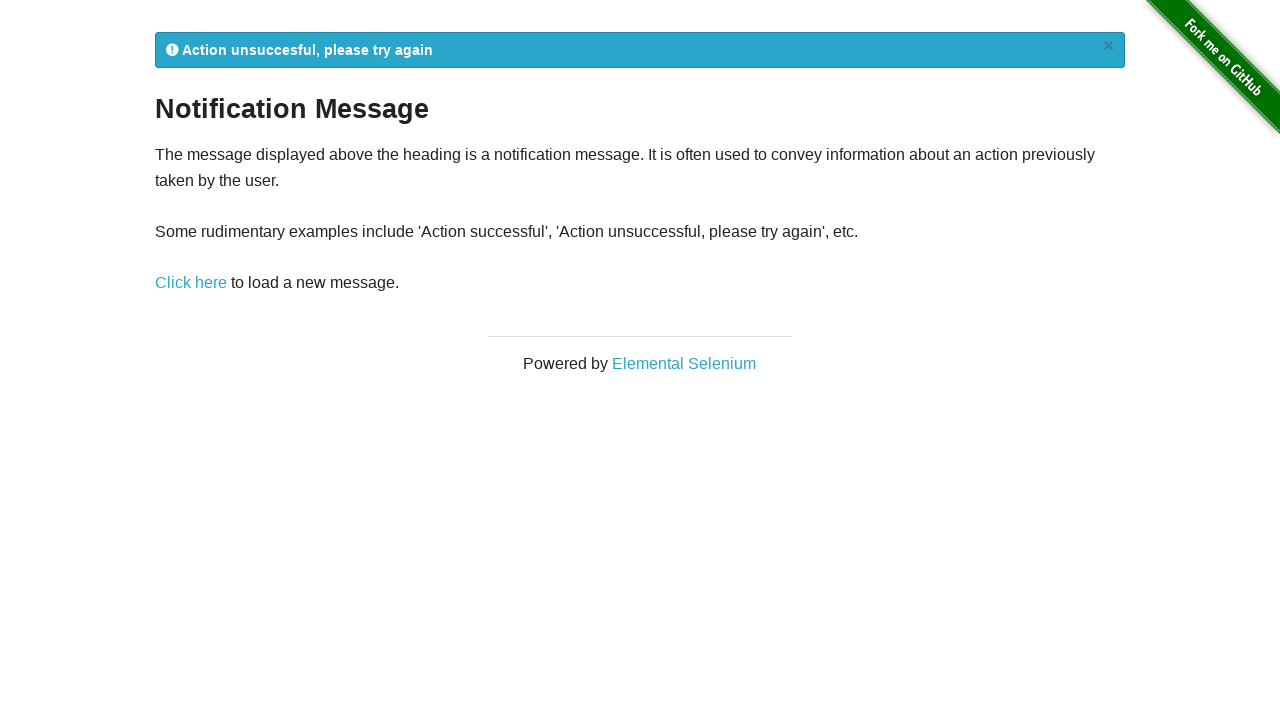

Retrieved notification message text content
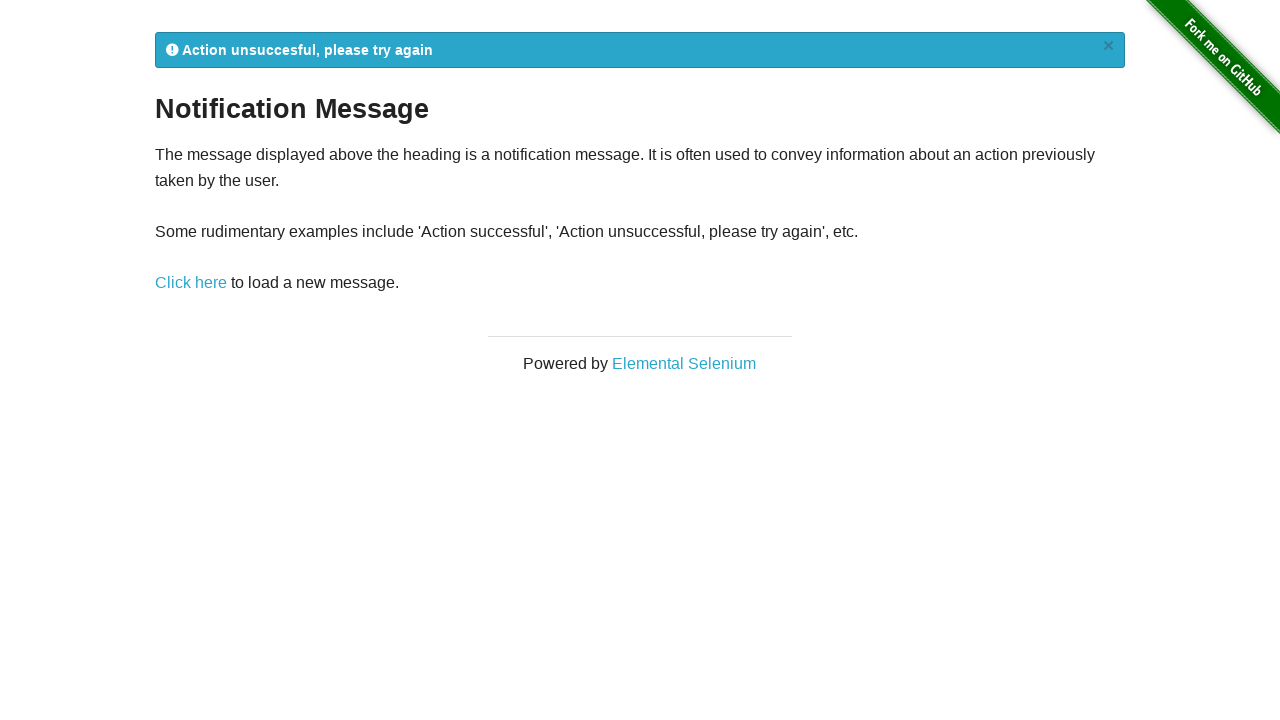

Clicked notification message link to reload (retry attempt) at (191, 283) on a[href='/notification_message']
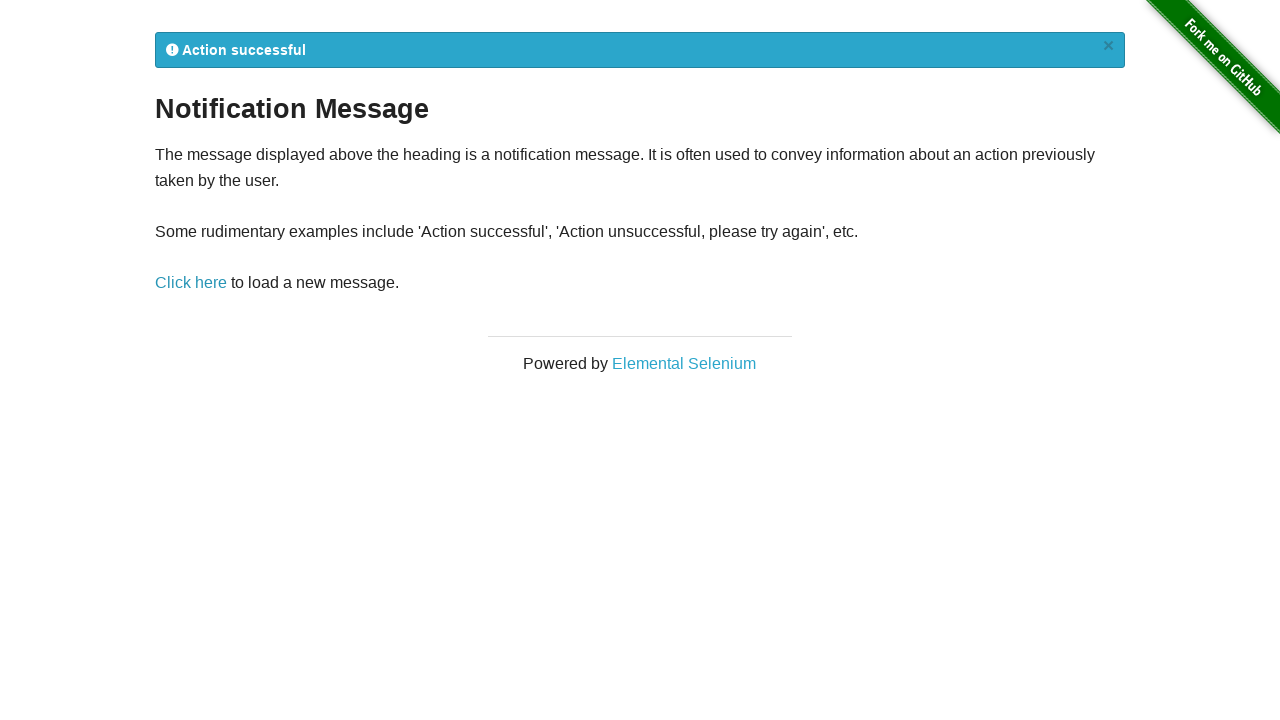

Waited for notification message element to appear after reload
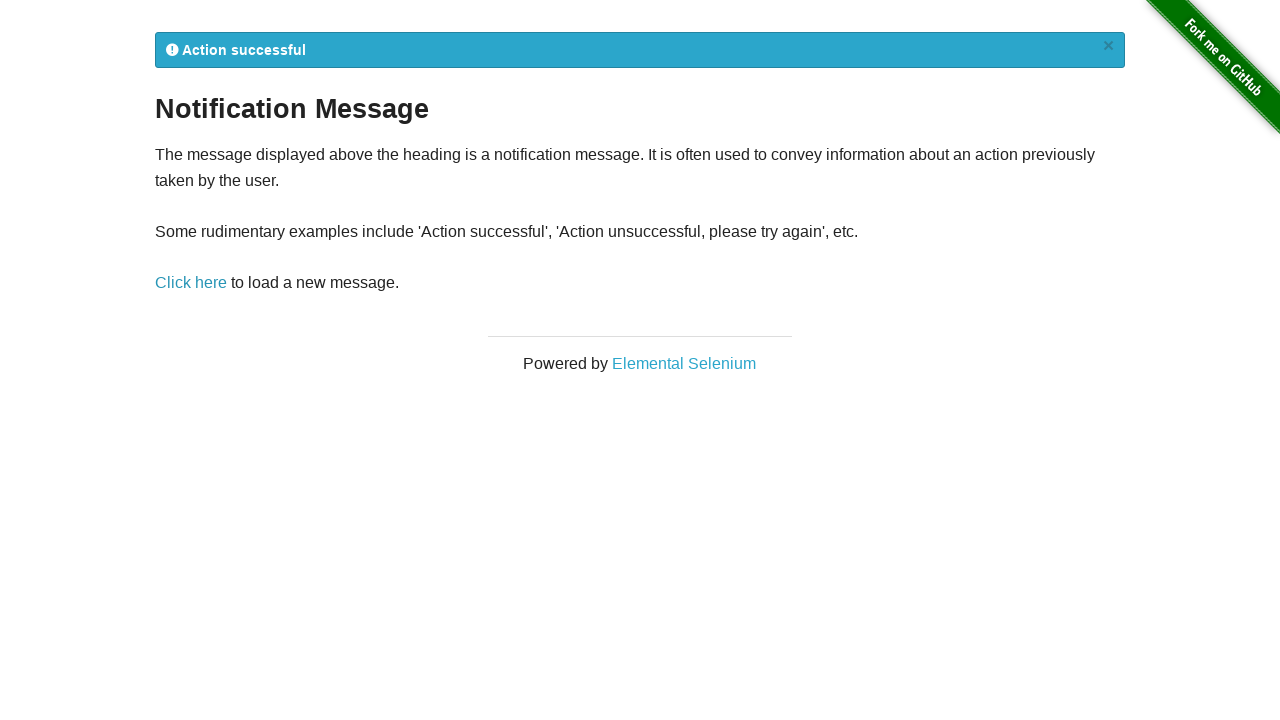

Retrieved updated notification message text content
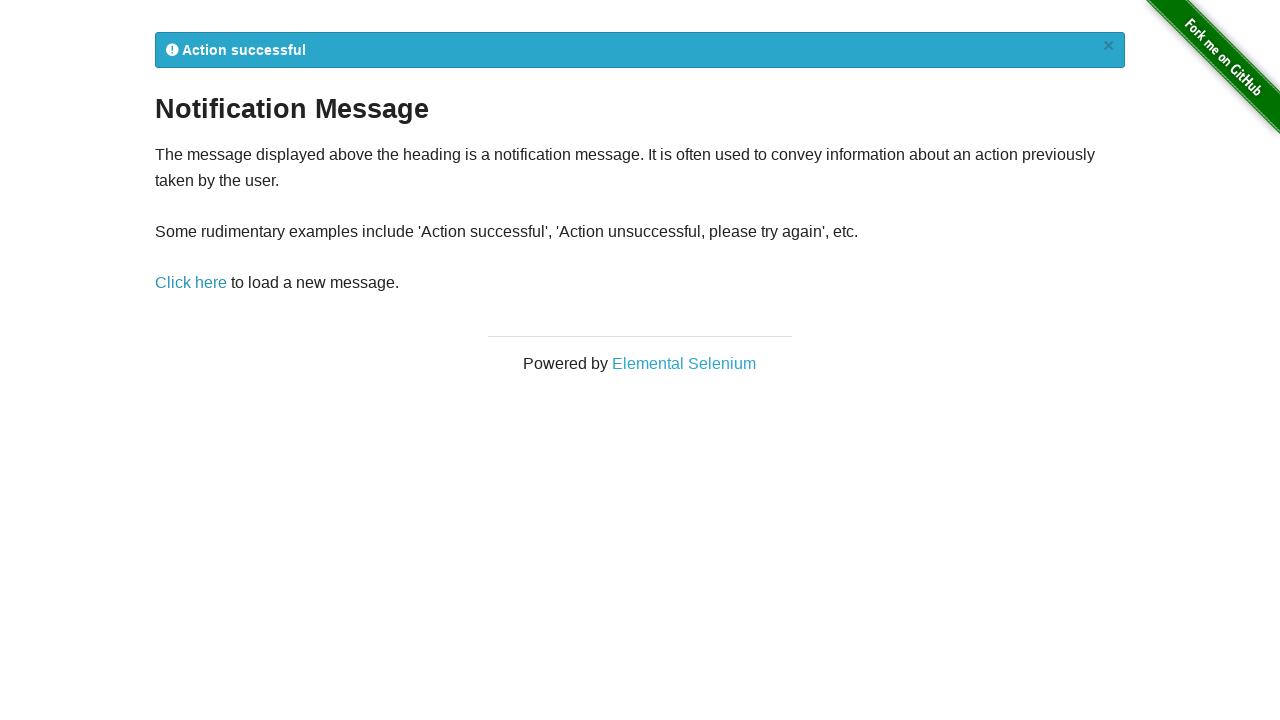

Verified that notification message contains 'Action' text
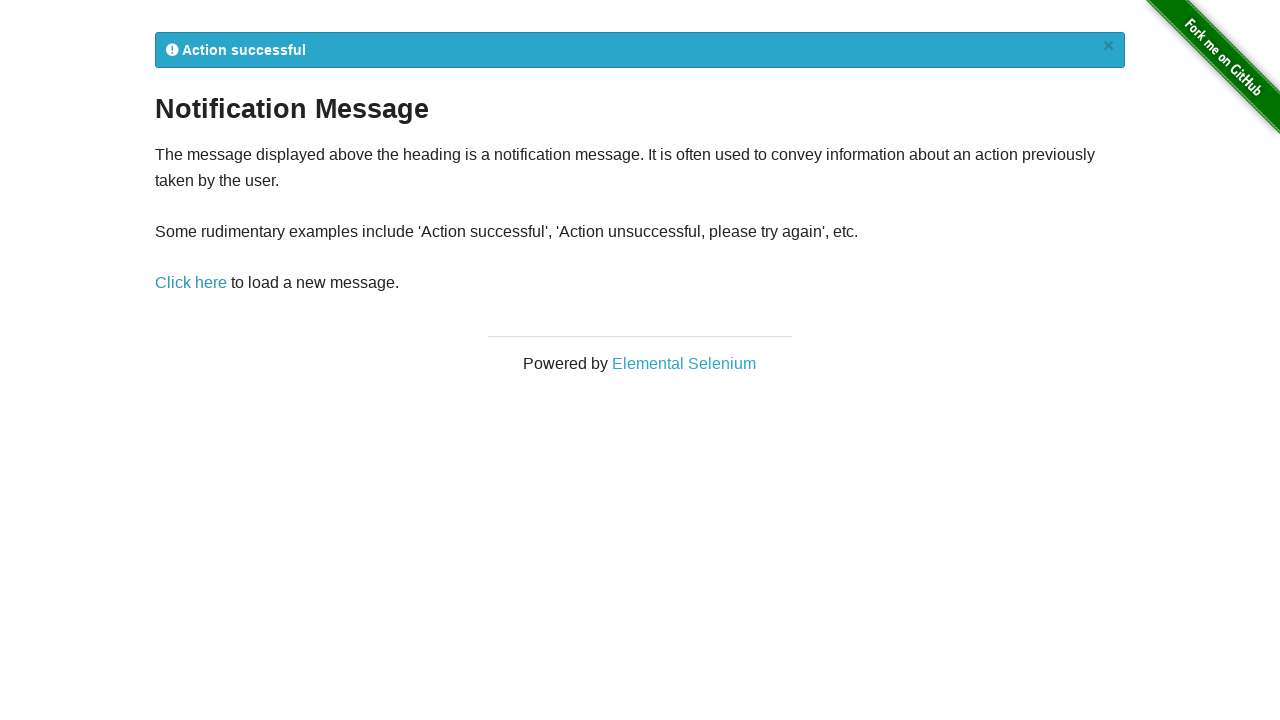

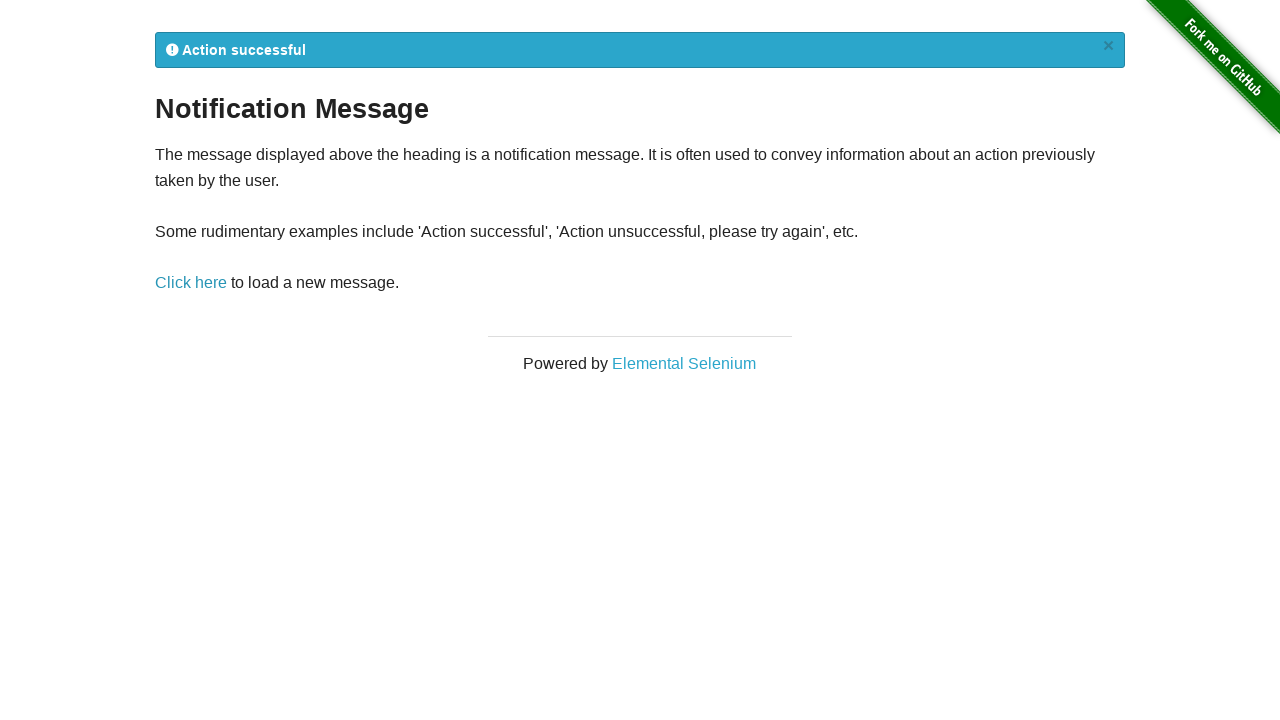